Tests that clicking the green button changes its ID and text attributes

Starting URL: https://the-internet.herokuapp.com/challenging_dom

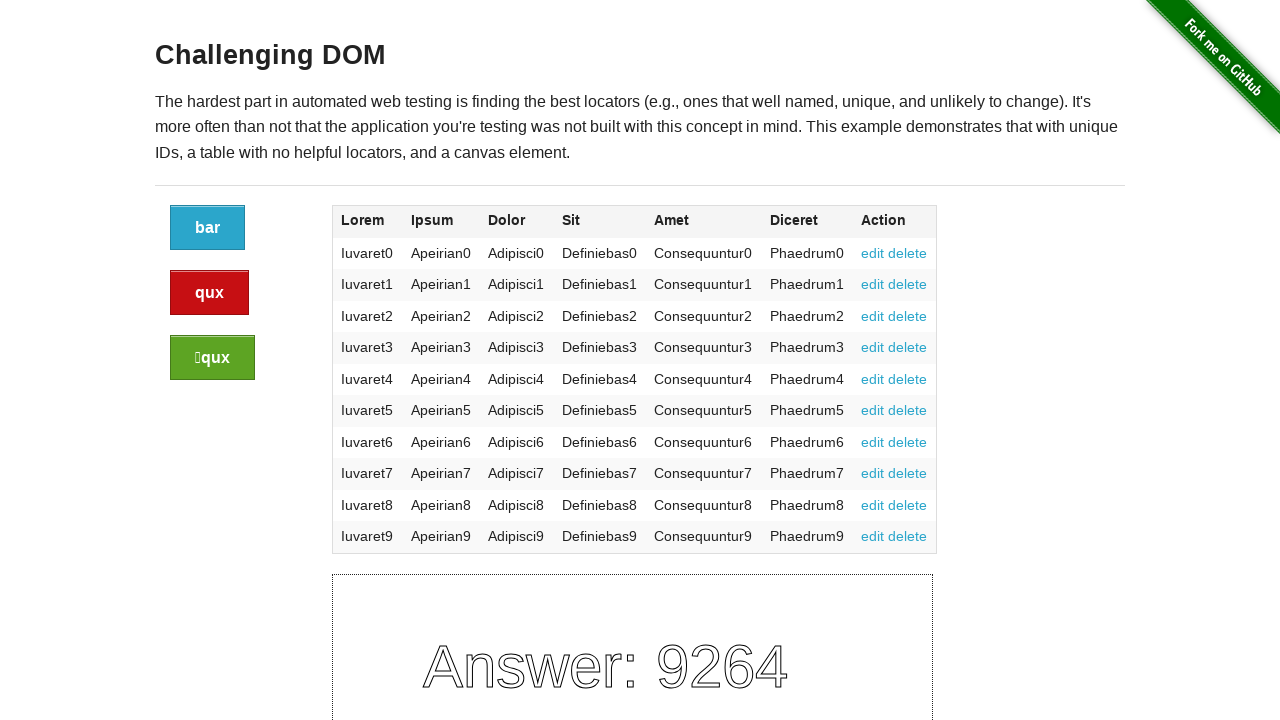

Navigated to the-internet.herokuapp.com/challenging_dom
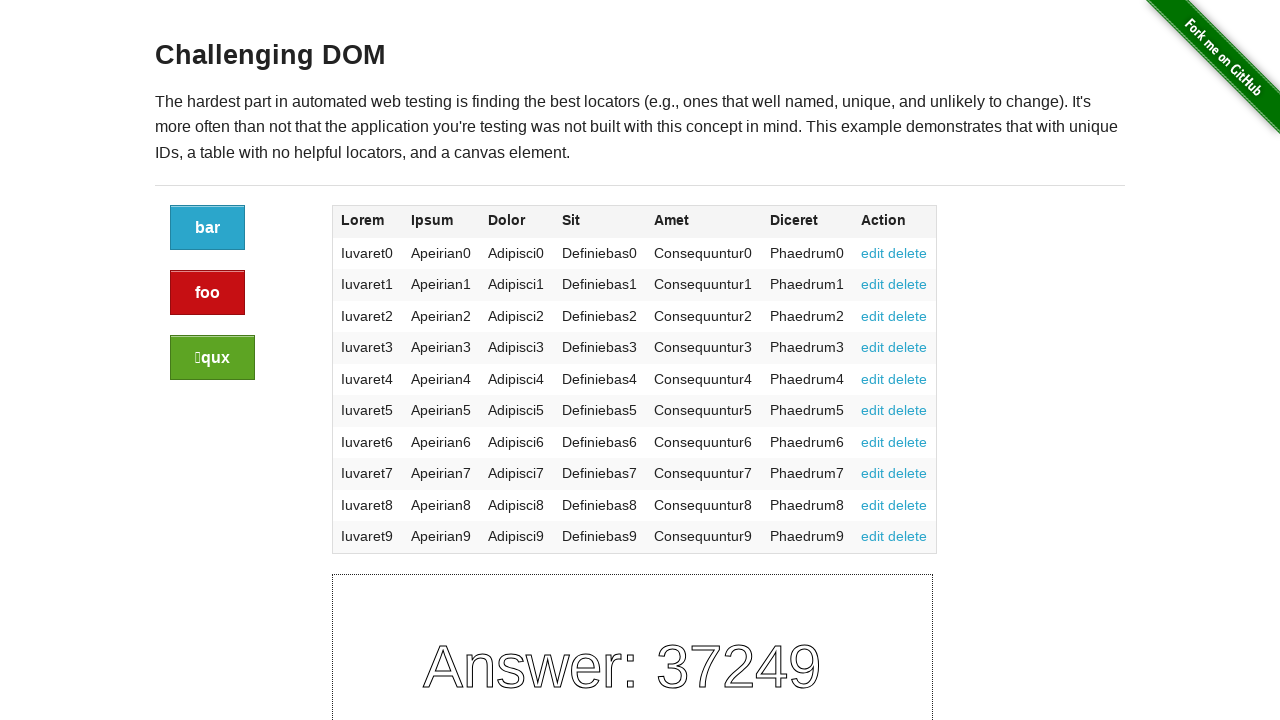

Located green button with class 'button success'
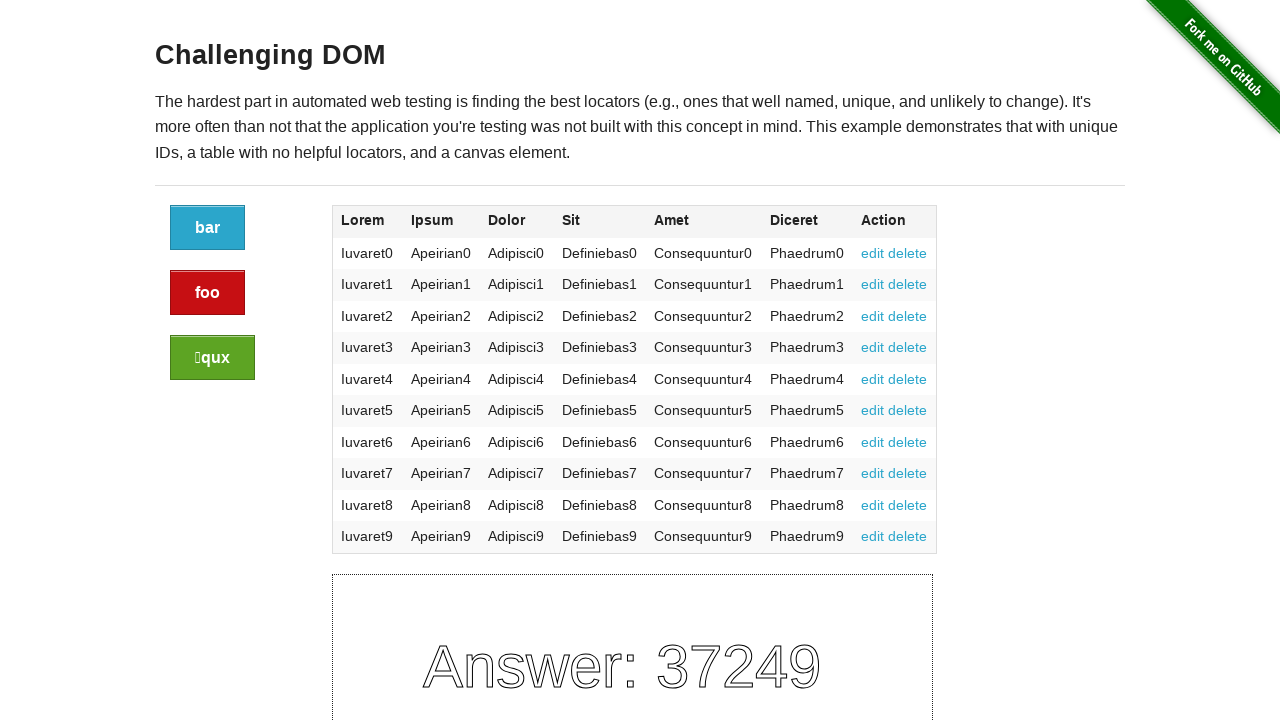

Retrieved initial green button ID: adc82fd0-f6aa-013e-416e-5265e4b4a93d
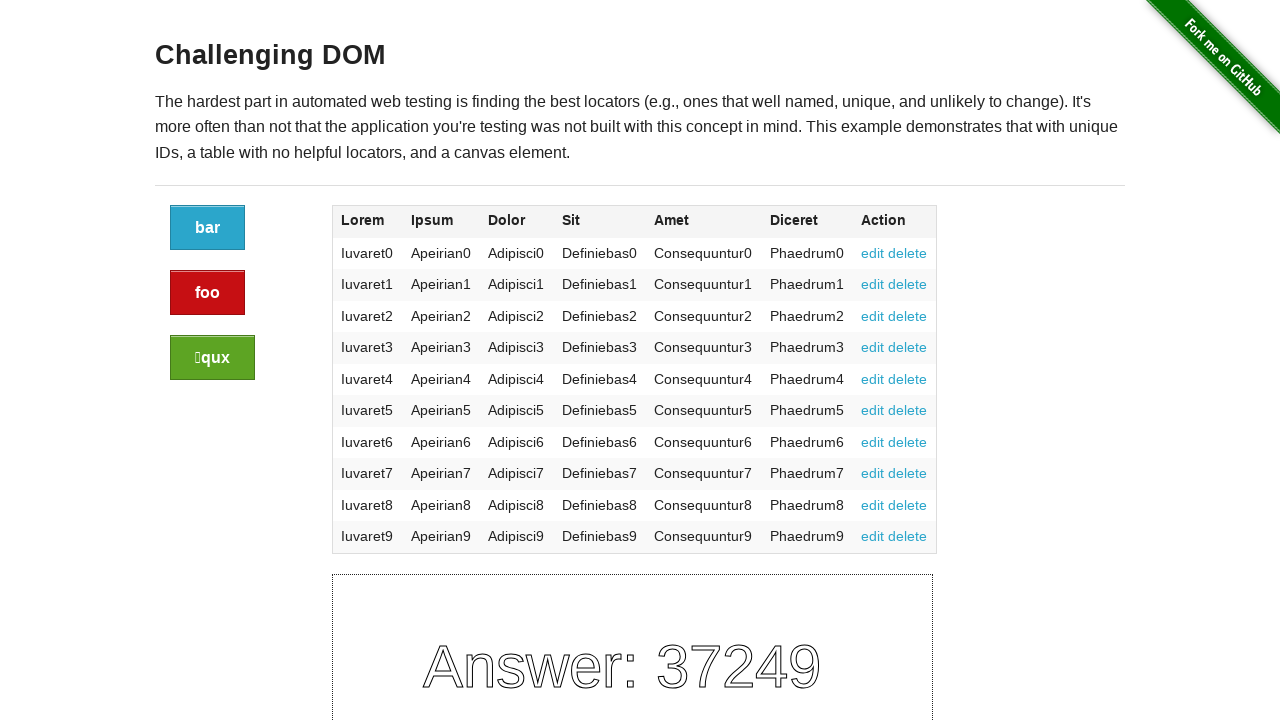

Clicked green button (first click) at (212, 358) on a.button.success
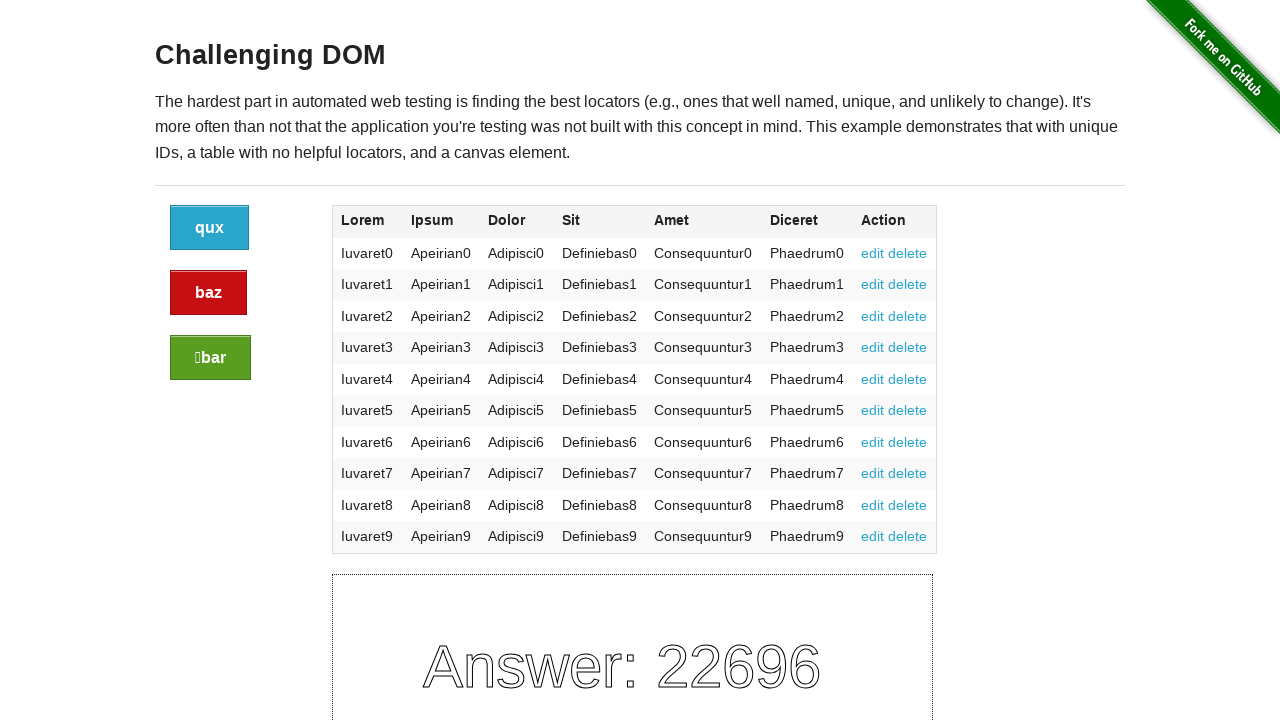

Retrieved green button ID after first click: ae2ddba0-f6aa-013e-4182-5265e4b4a93d
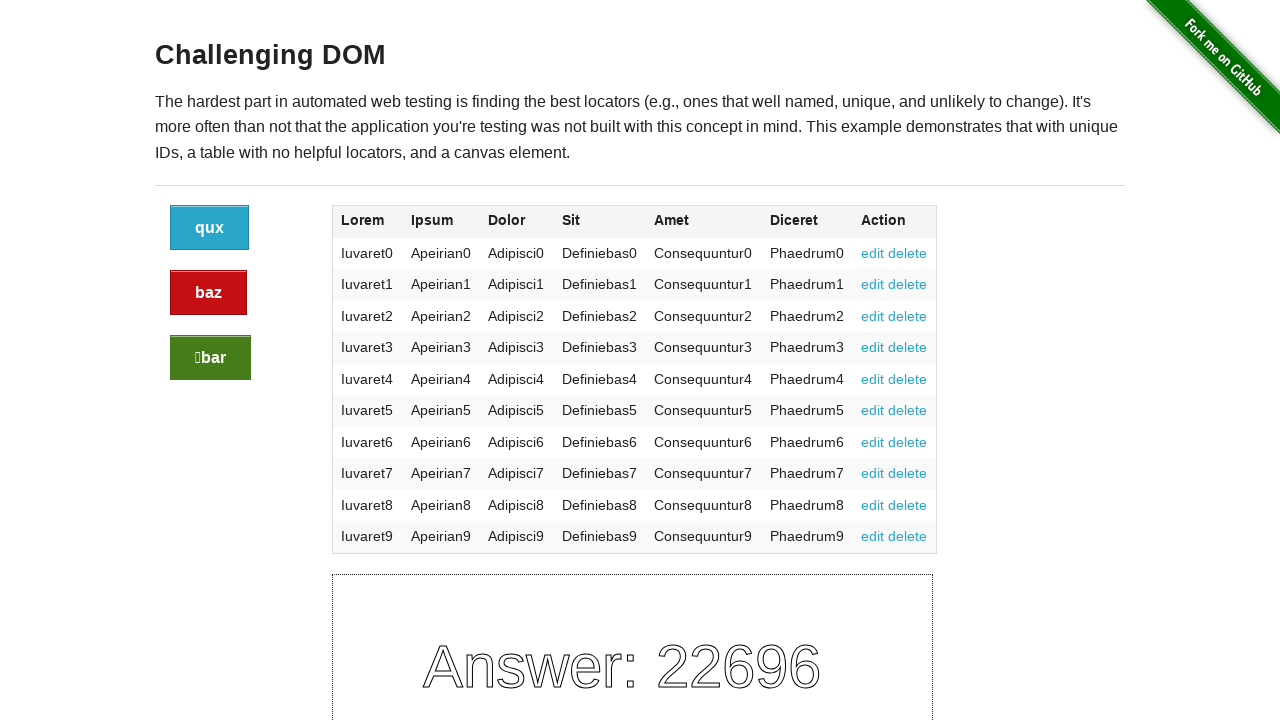

Asserted that button ID changed after click
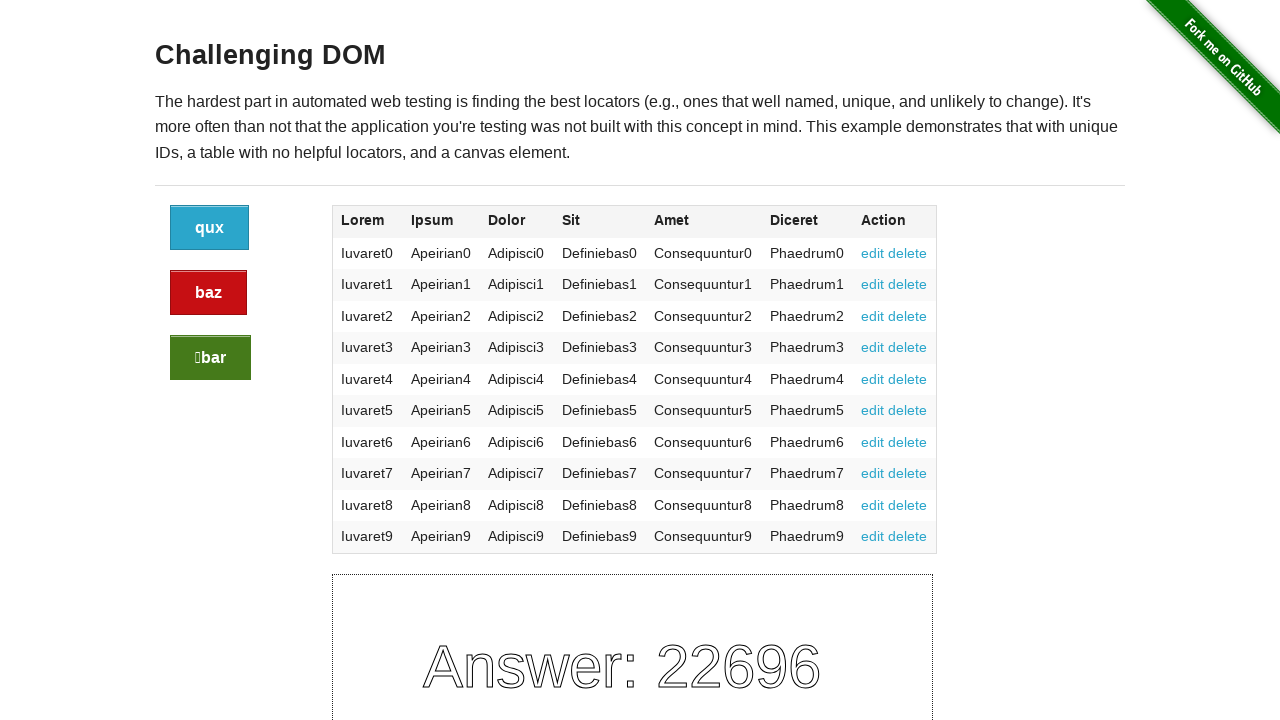

Retrieved initial green button text: bar
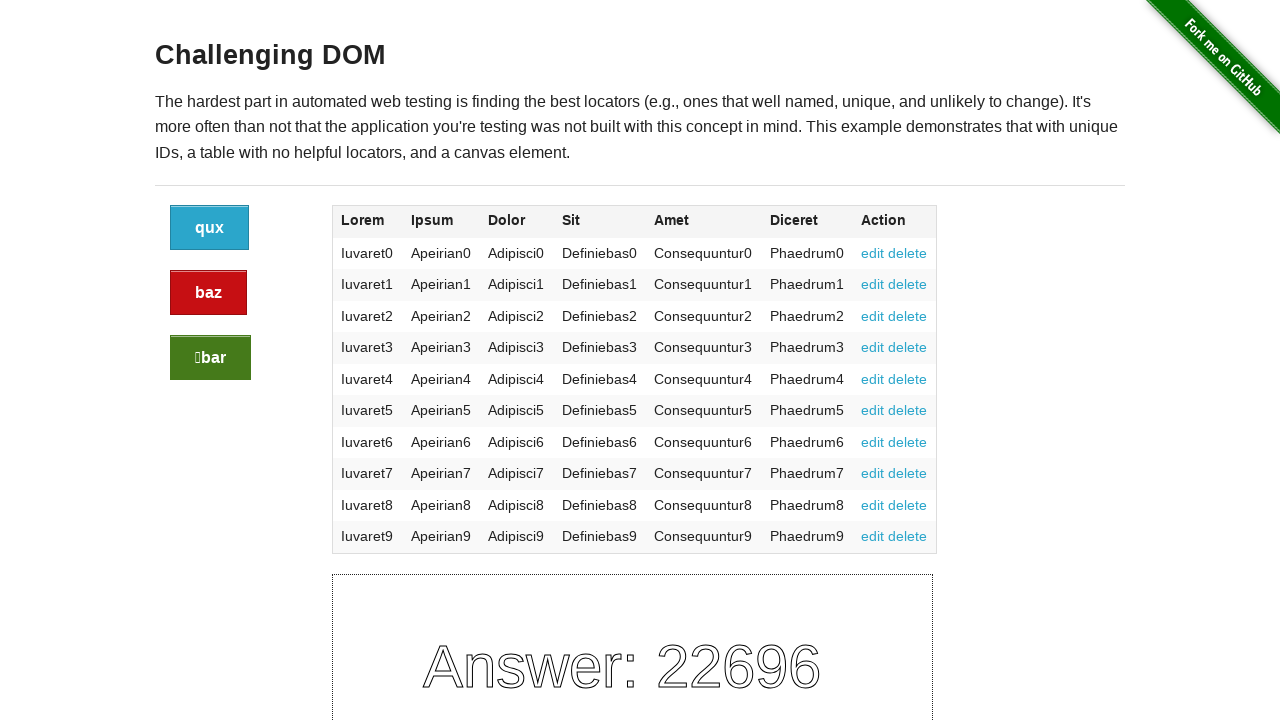

Clicked green button (second click) at (210, 358) on a.button.success
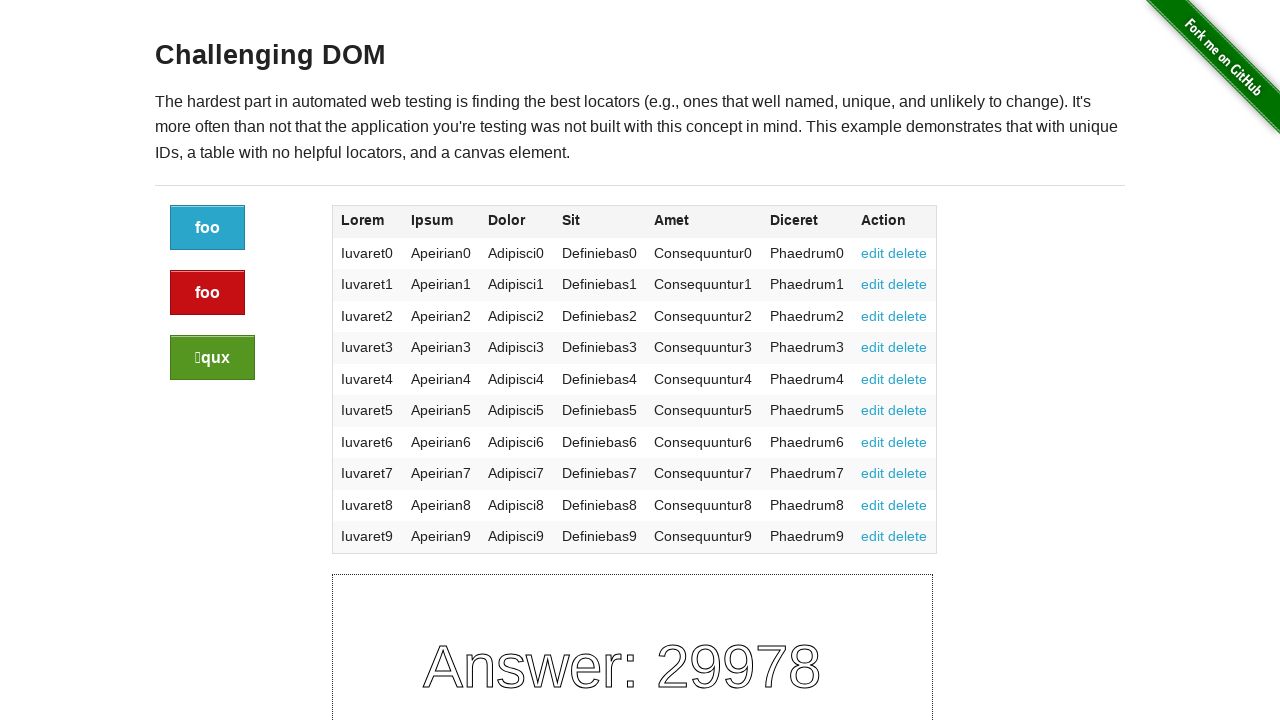

Retrieved green button text after second click: qux
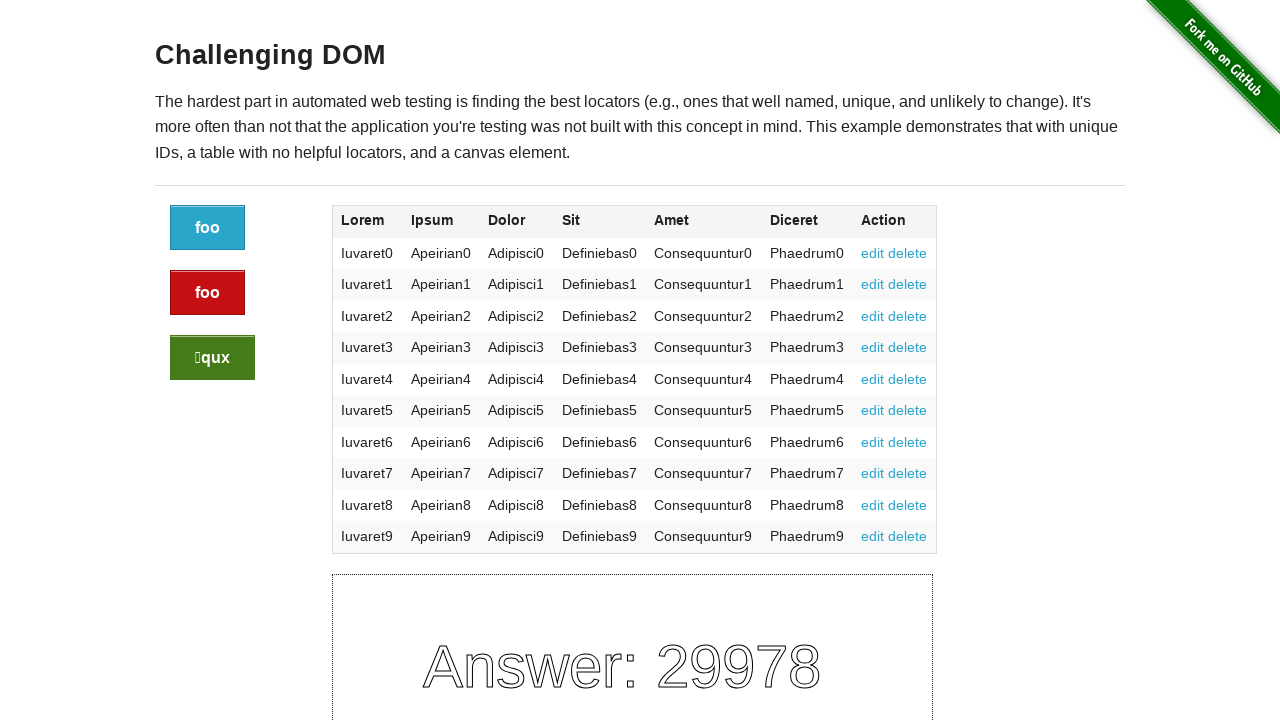

Asserted that button text changed after click
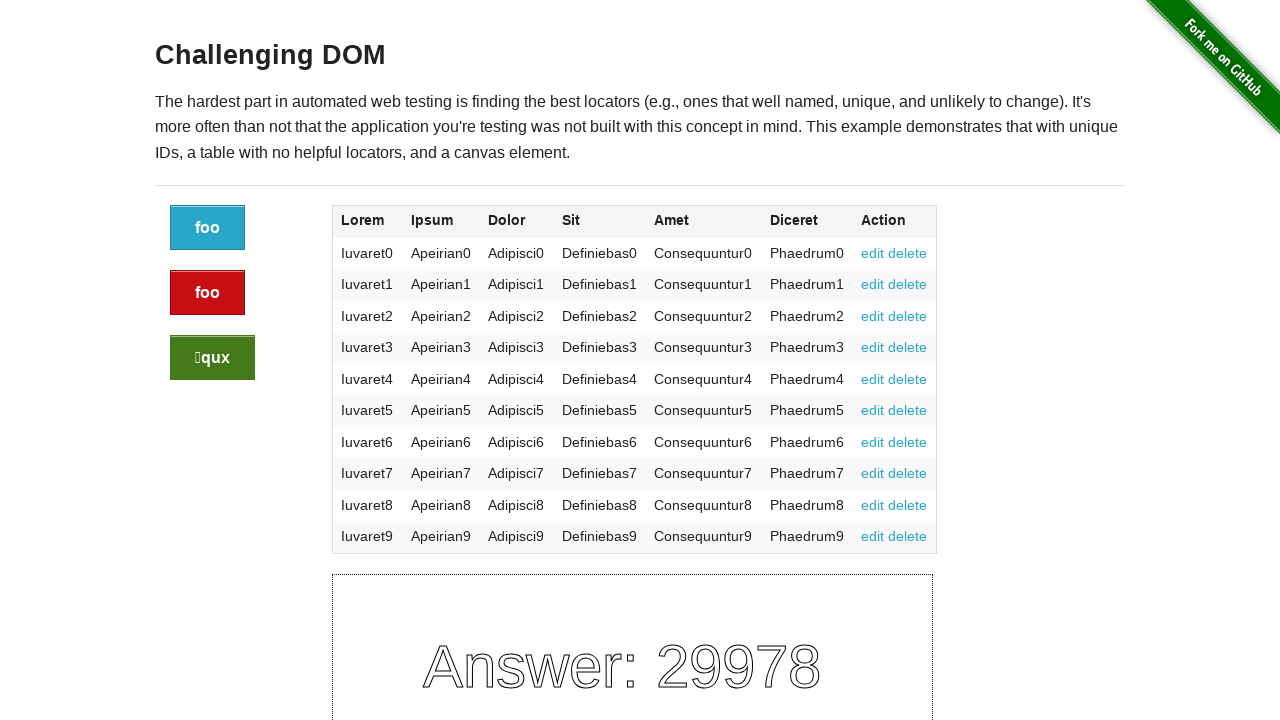

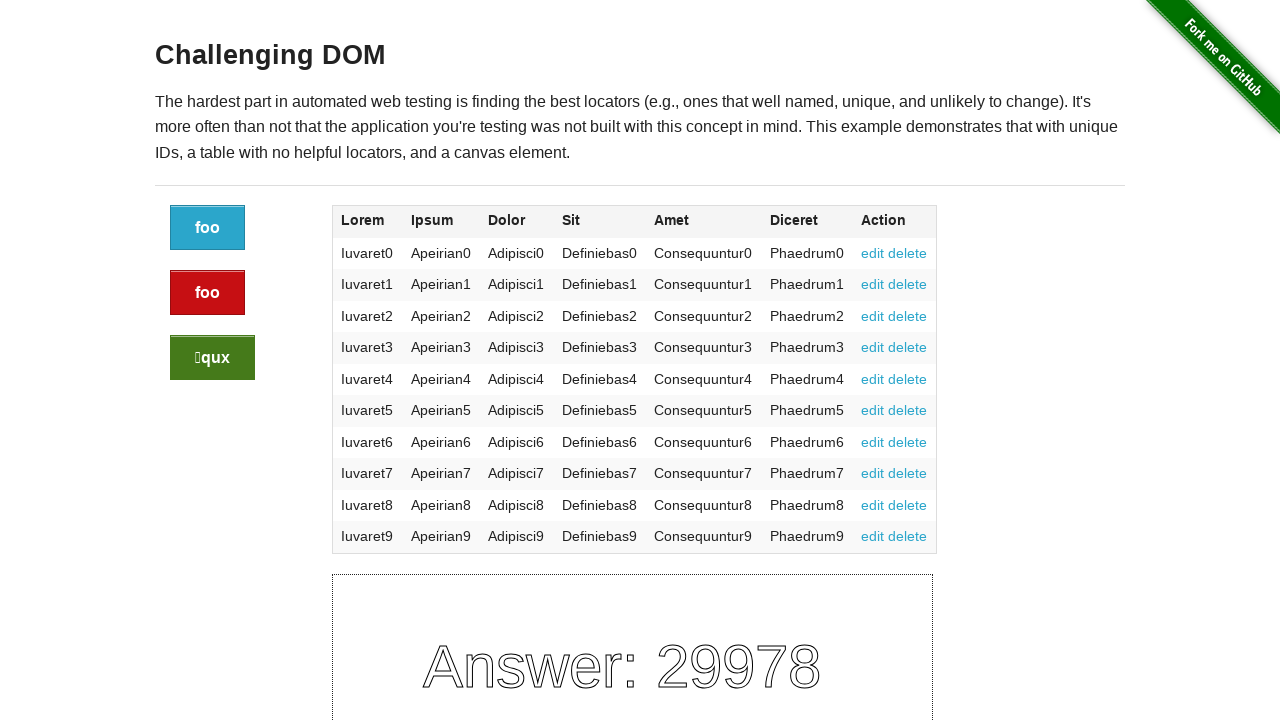